Tests infinite scroll functionality by scrolling down the page multiple times to trigger content loading

Starting URL: https://the-internet.herokuapp.com/infinite_scroll

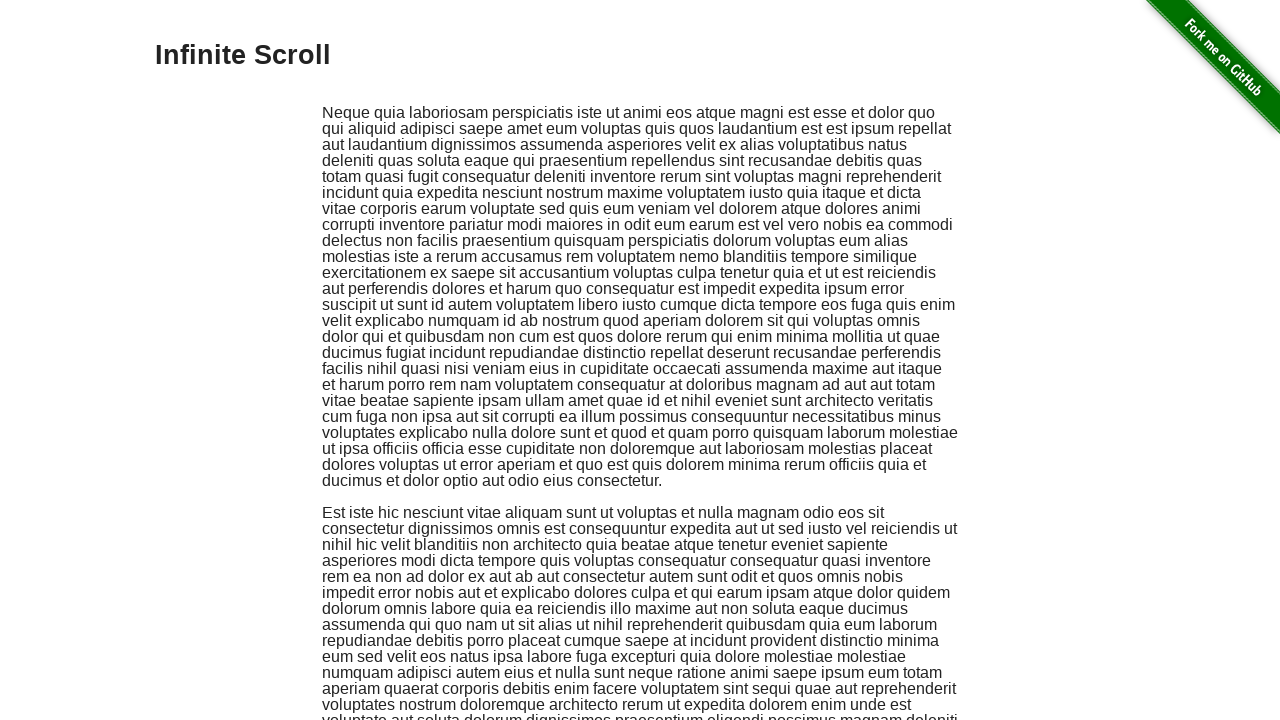

Scrolled down the page to trigger infinite scroll content loading
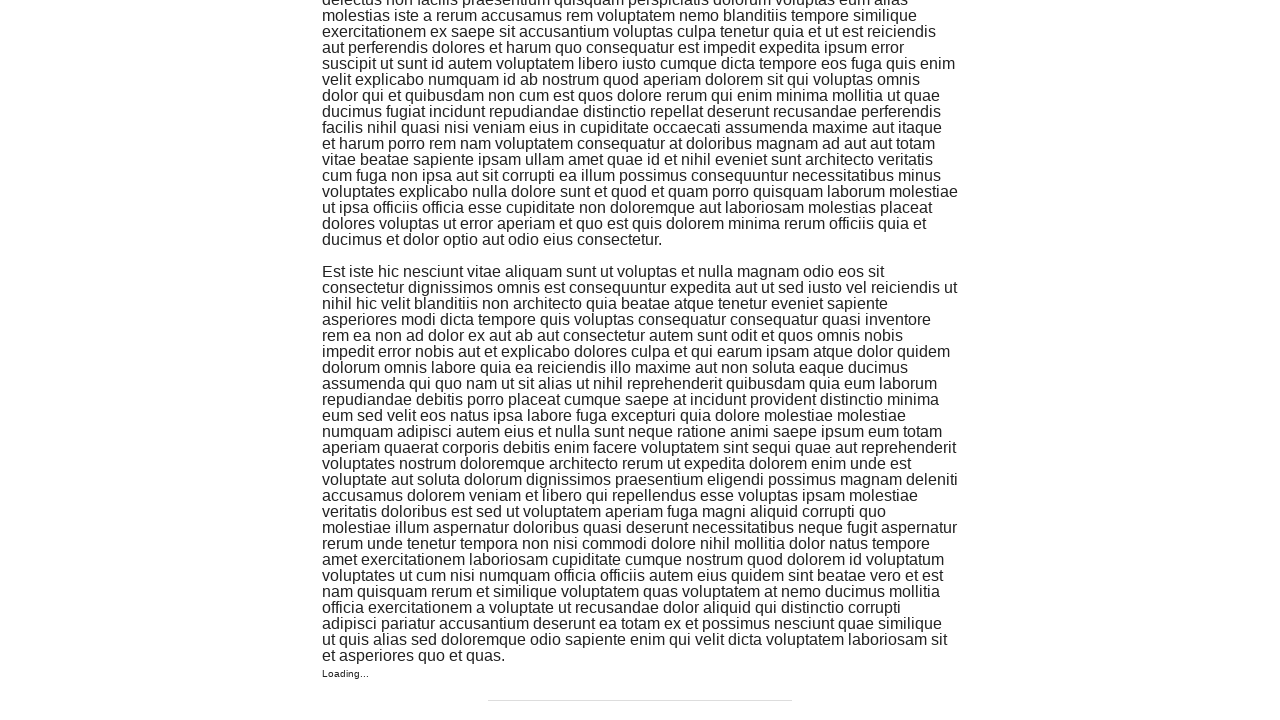

Waited for new content to load after scrolling
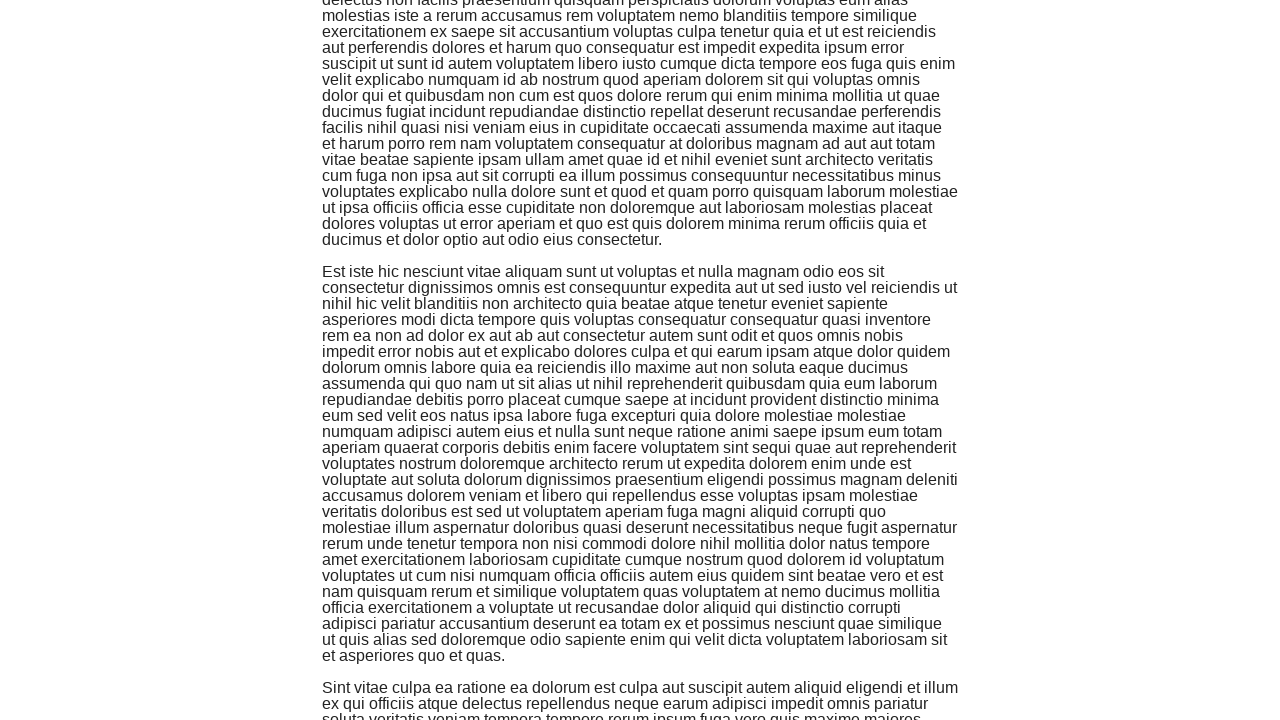

Scrolled down the page to trigger infinite scroll content loading
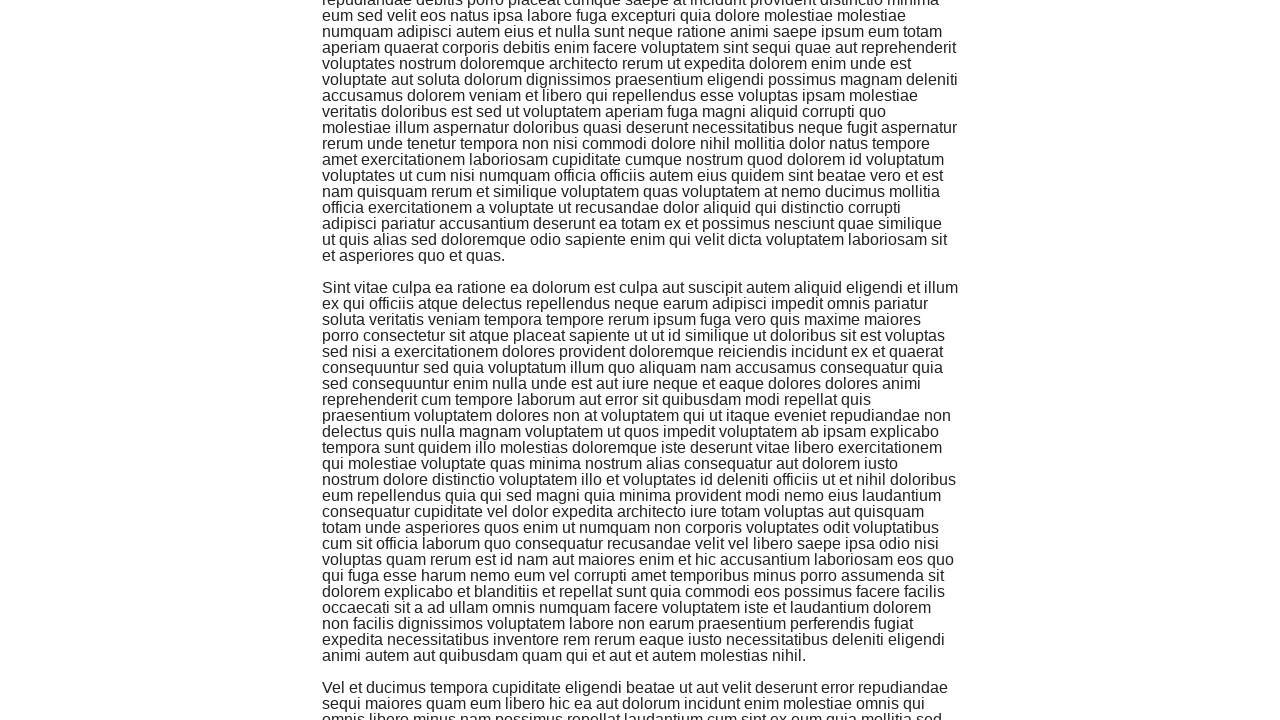

Waited for new content to load after scrolling
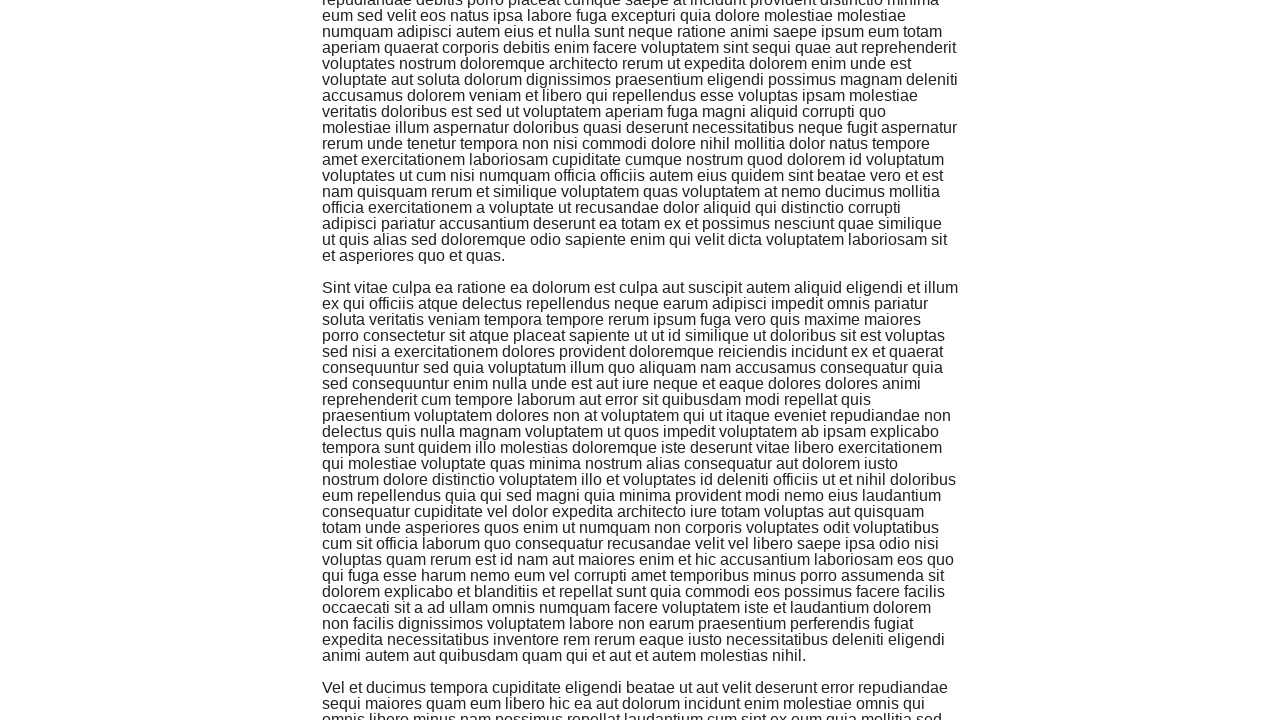

Scrolled down the page to trigger infinite scroll content loading
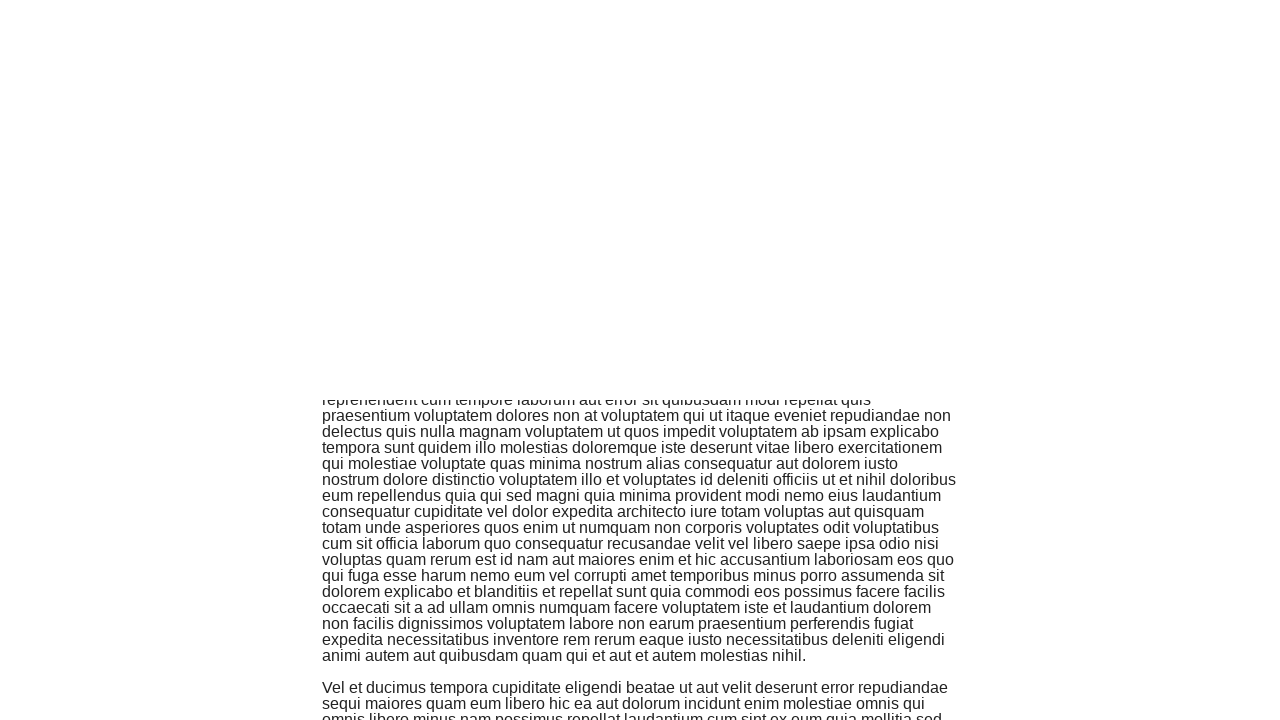

Waited for new content to load after scrolling
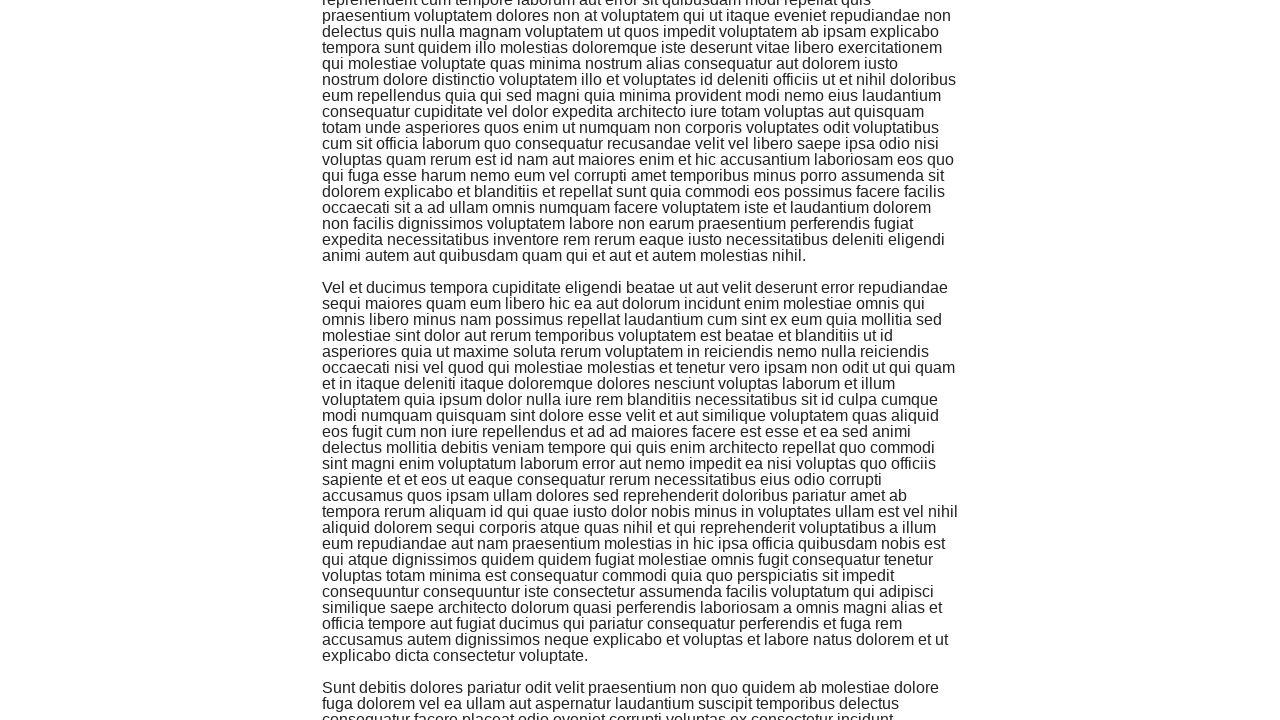

Scrolled down the page to trigger infinite scroll content loading
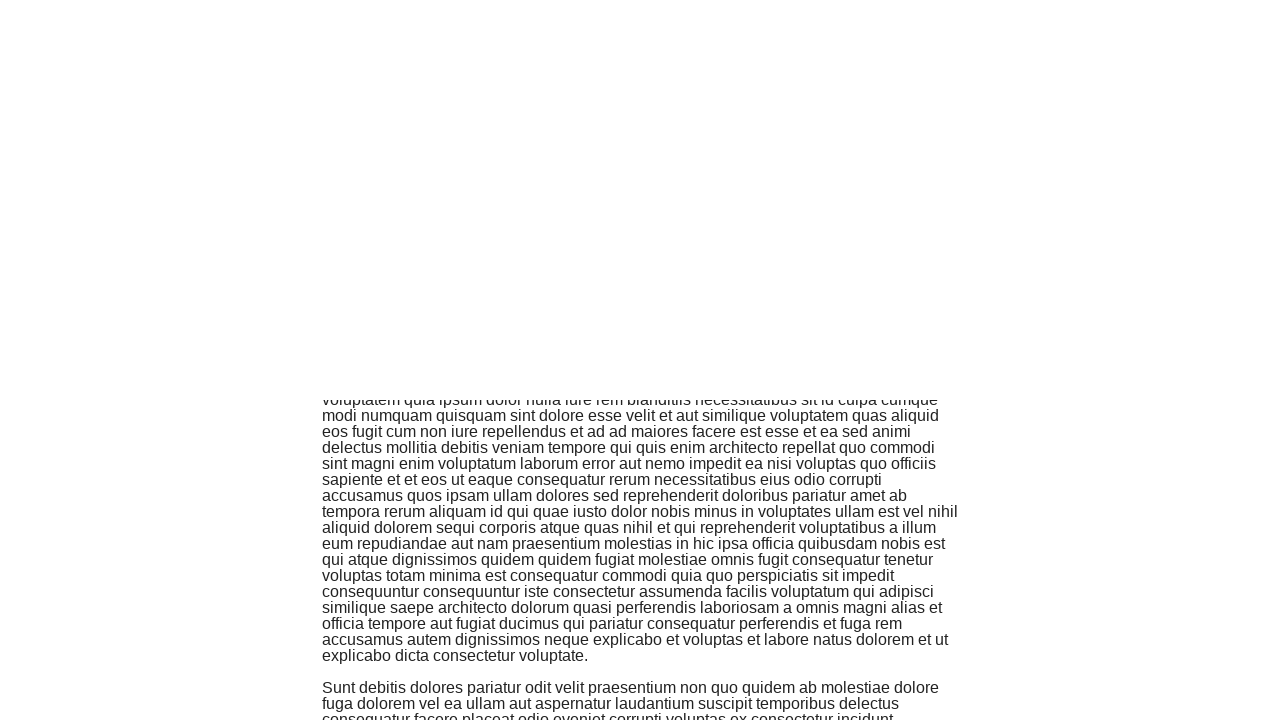

Waited for new content to load after scrolling
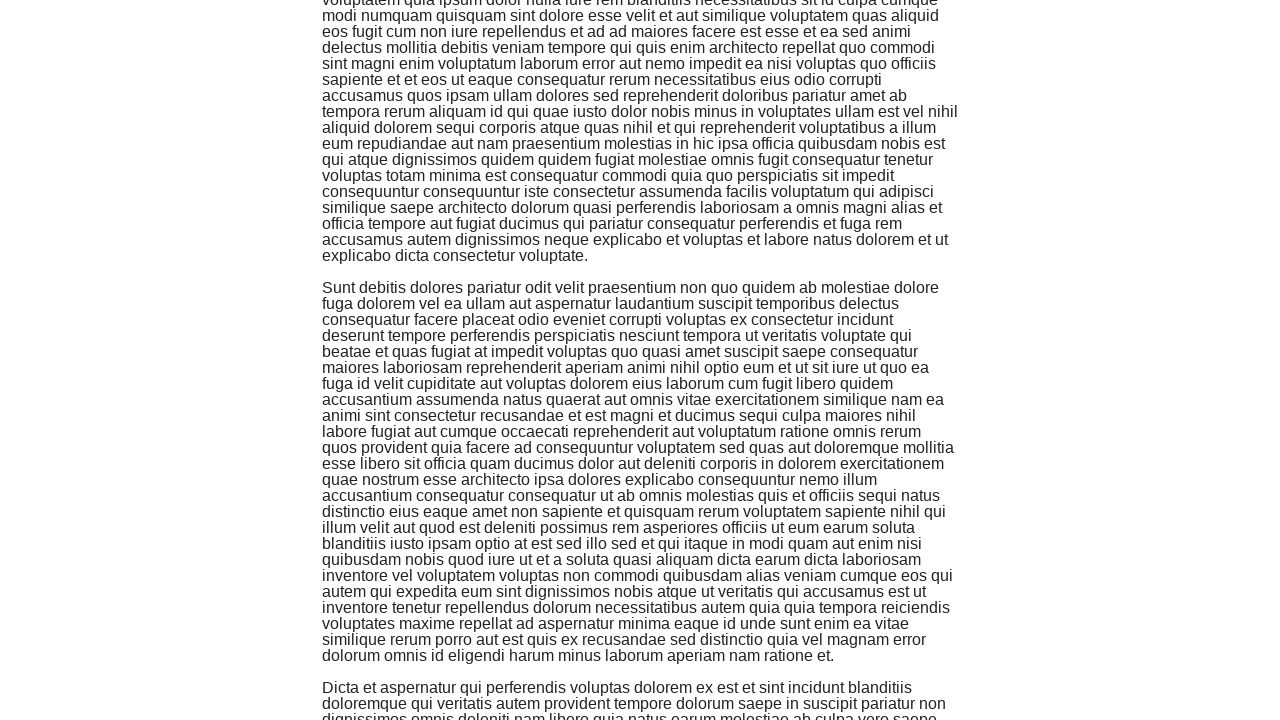

Scrolled down the page to trigger infinite scroll content loading
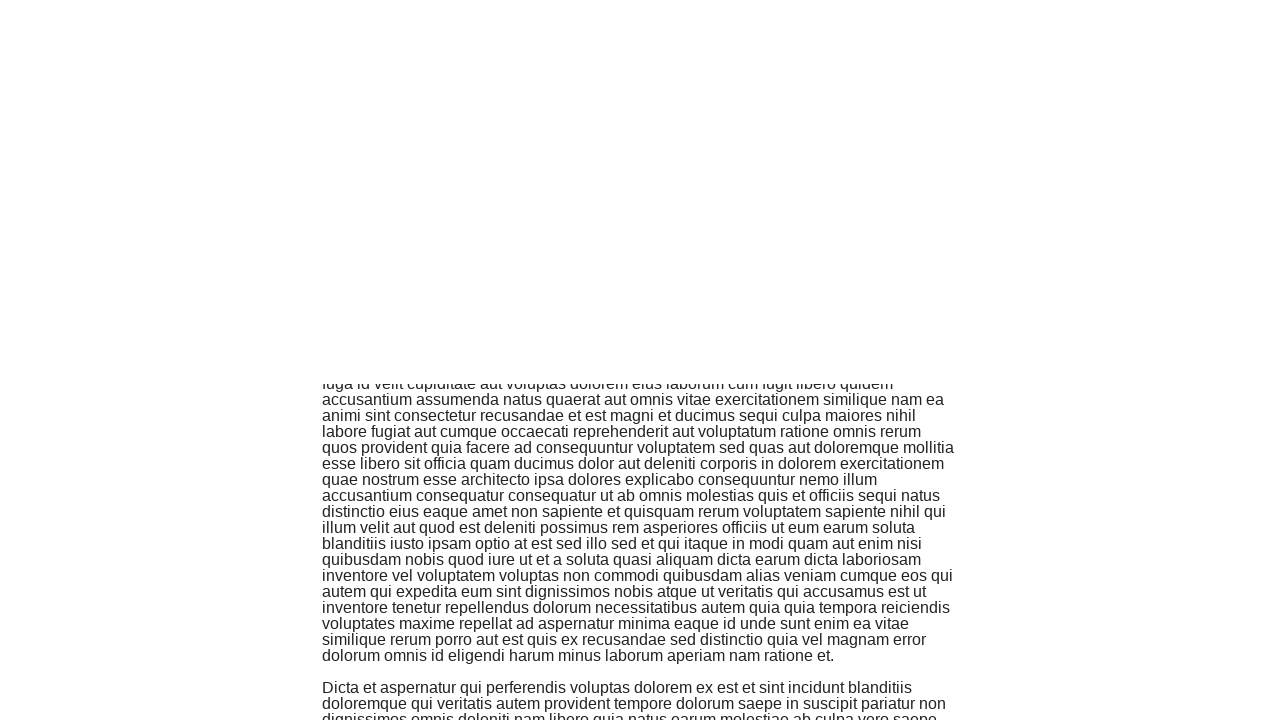

Waited for new content to load after scrolling
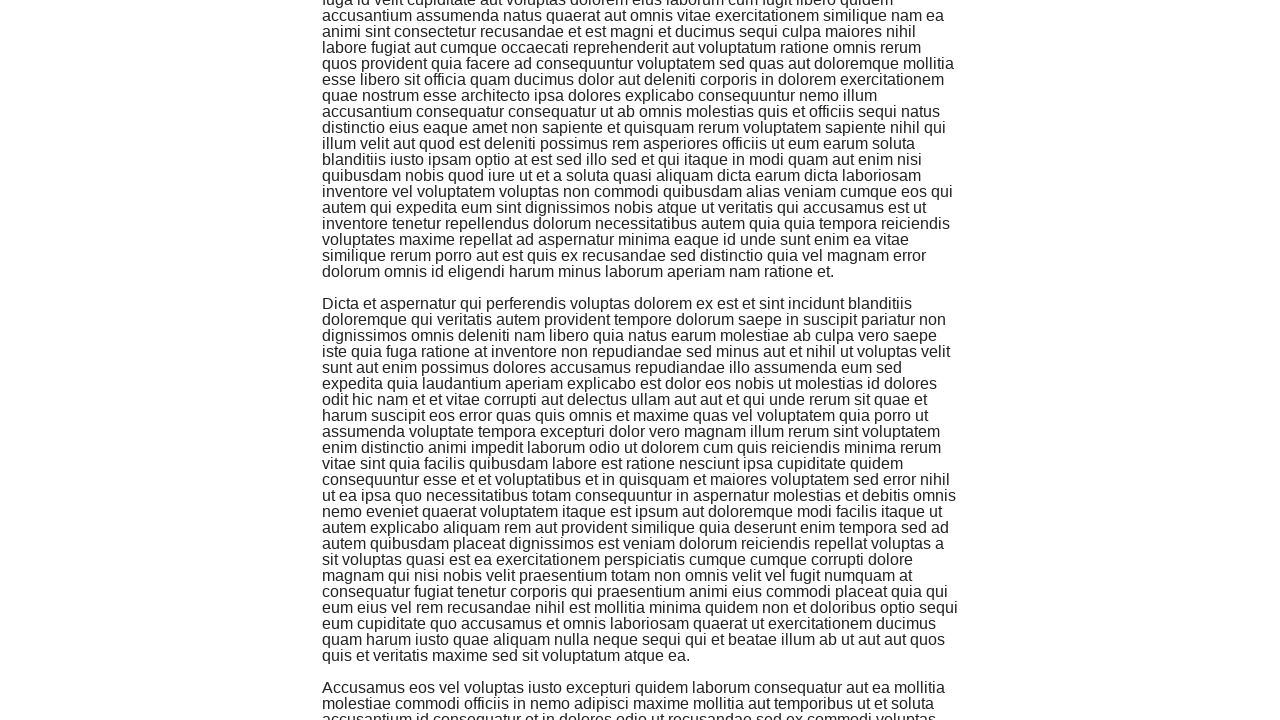

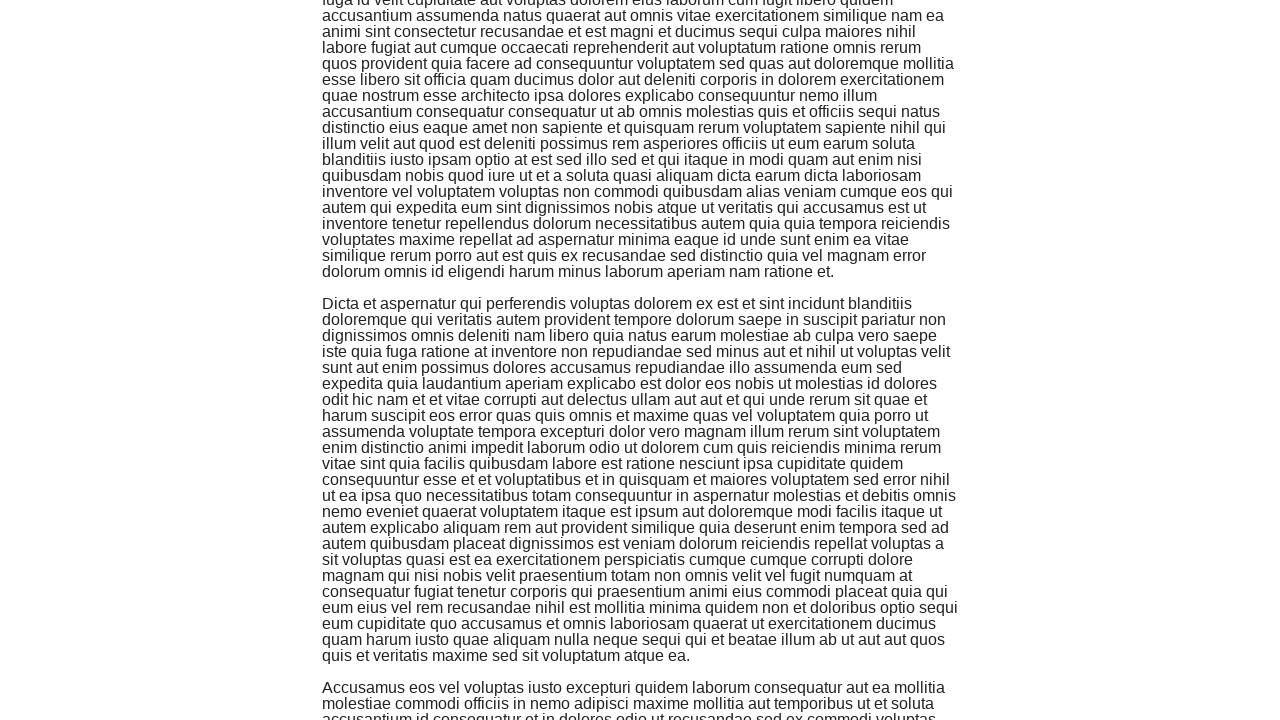